Tests text box form submission with all fields empty by clicking submit button directly

Starting URL: https://demoqa.com/text-box

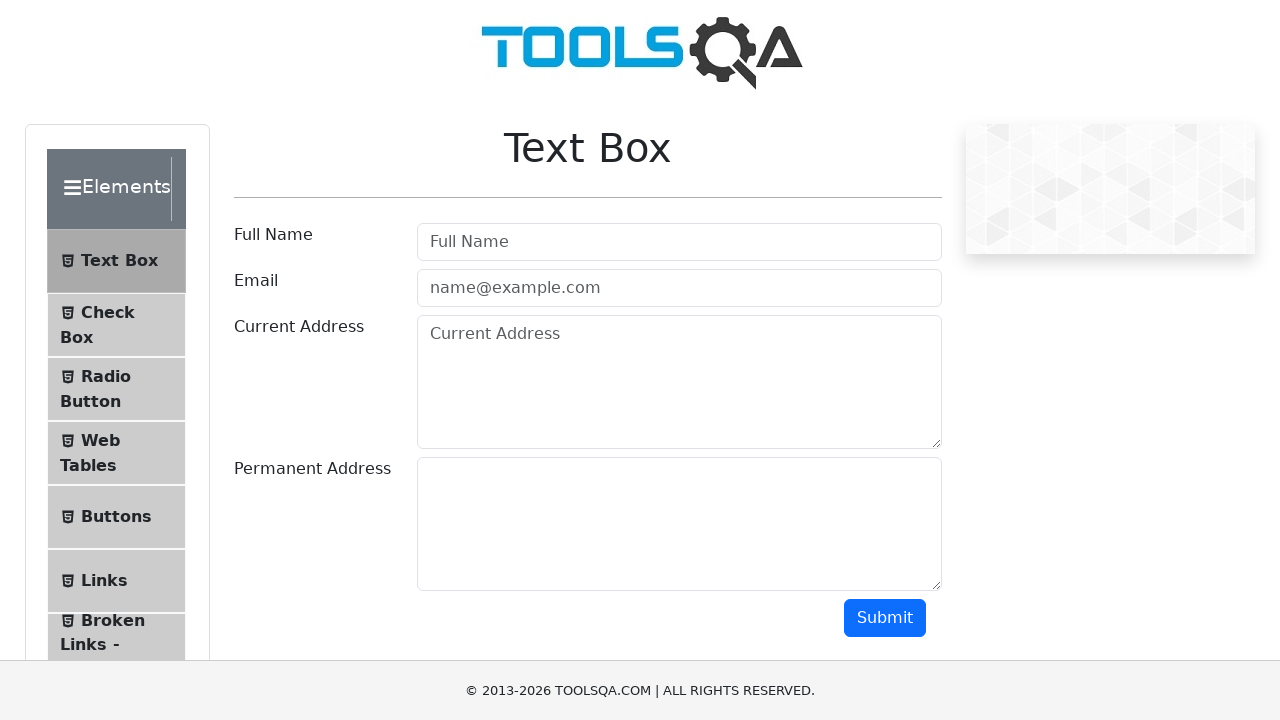

Navigated to text box form page
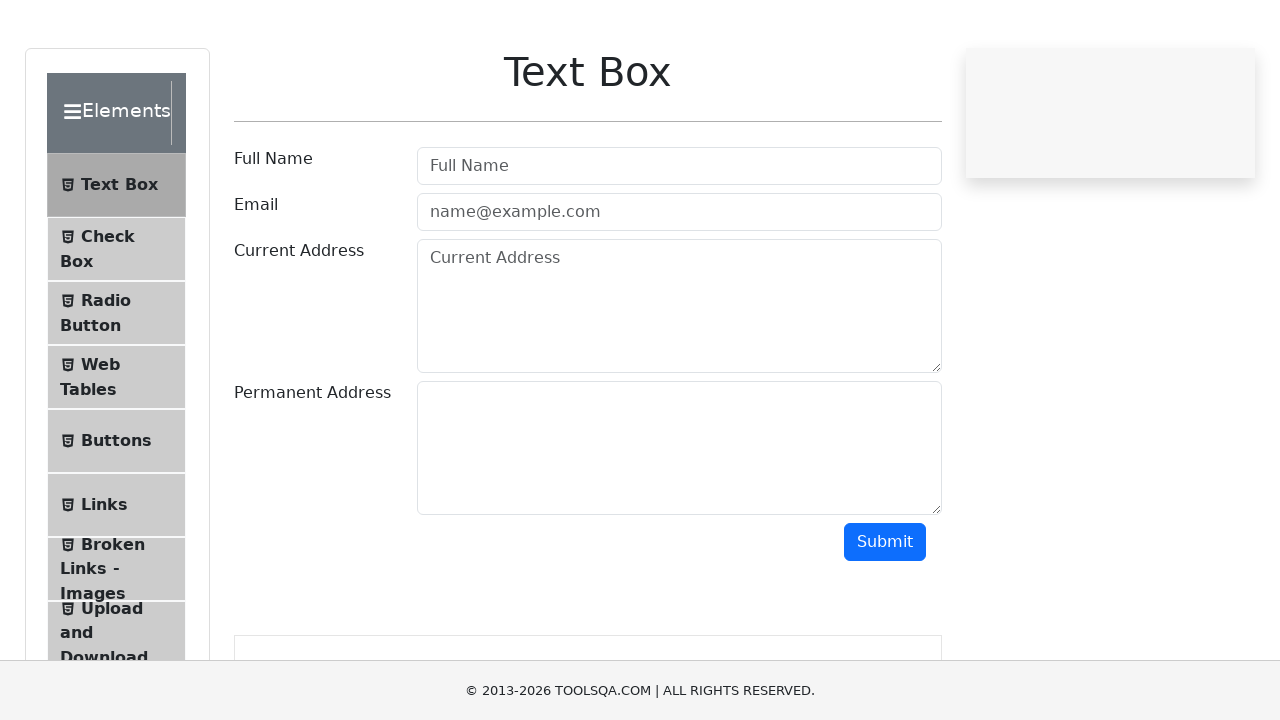

Clicked submit button with all fields empty at (885, 618) on #submit
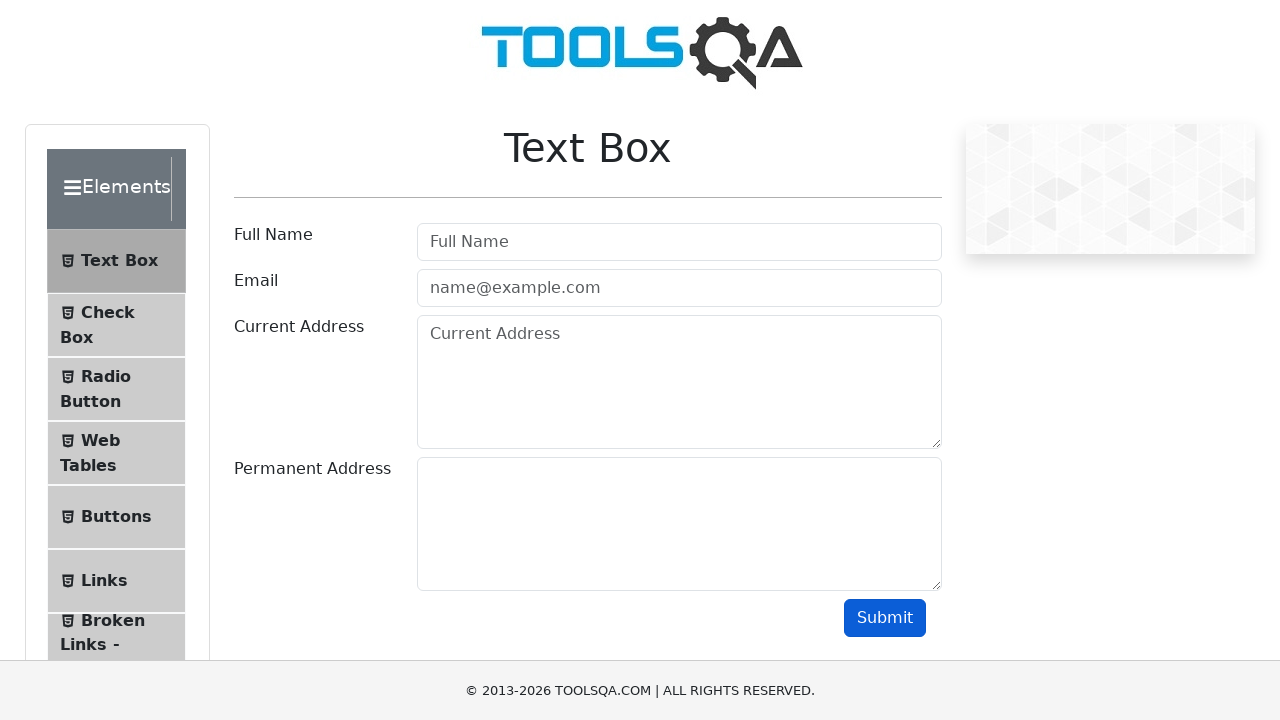

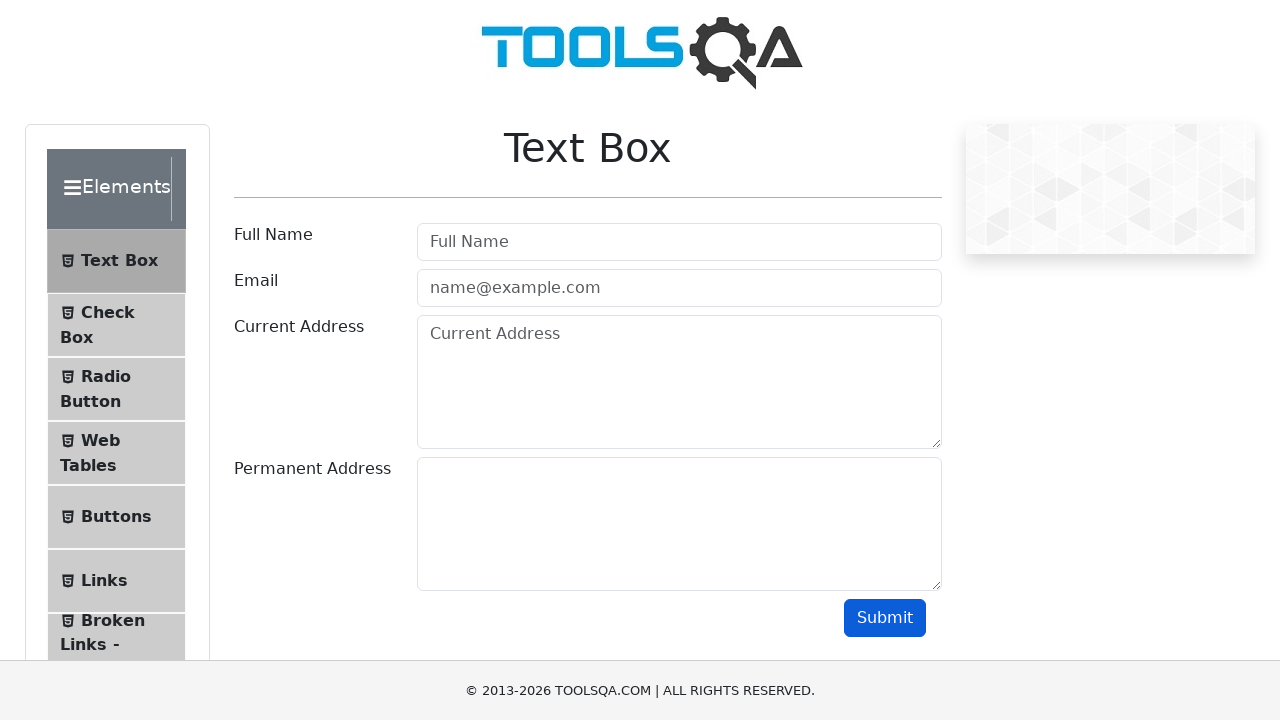